Tests e-commerce add to cart functionality by finding a specific product (Cucumber) in the product list and clicking its Add to Cart button

Starting URL: https://rahulshettyacademy.com/seleniumPractise/

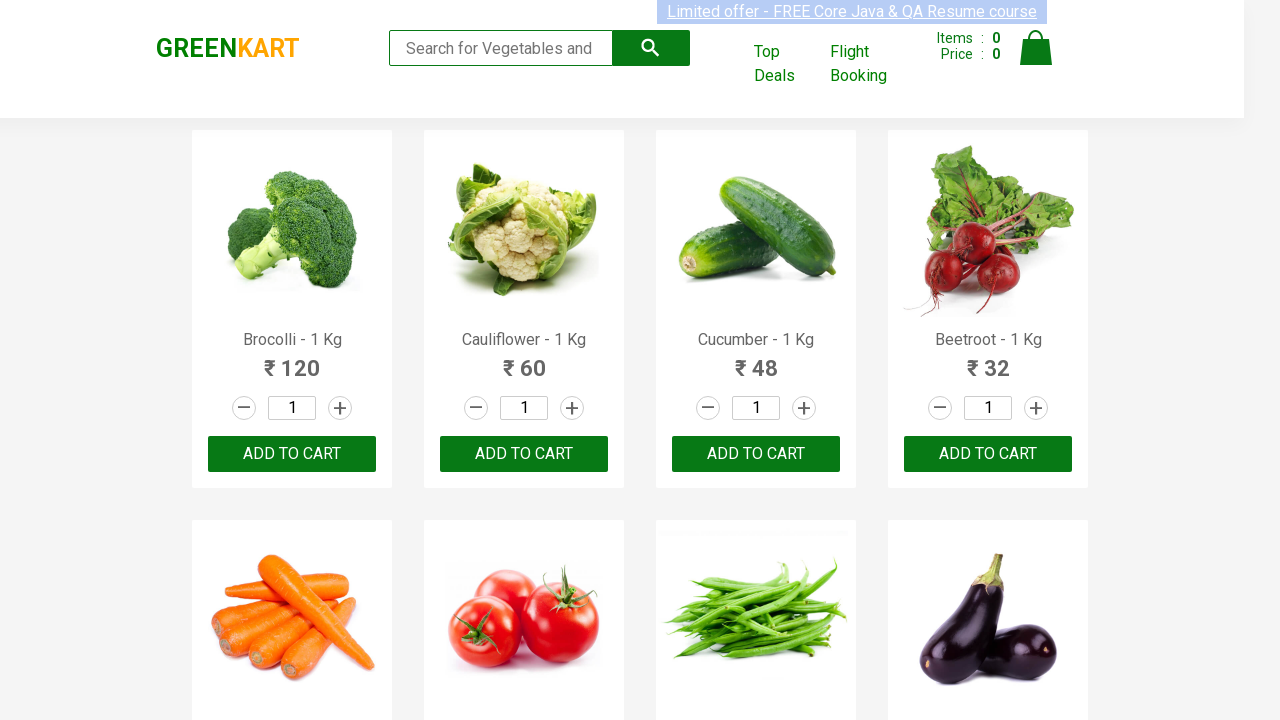

Retrieved all product name elements from the page
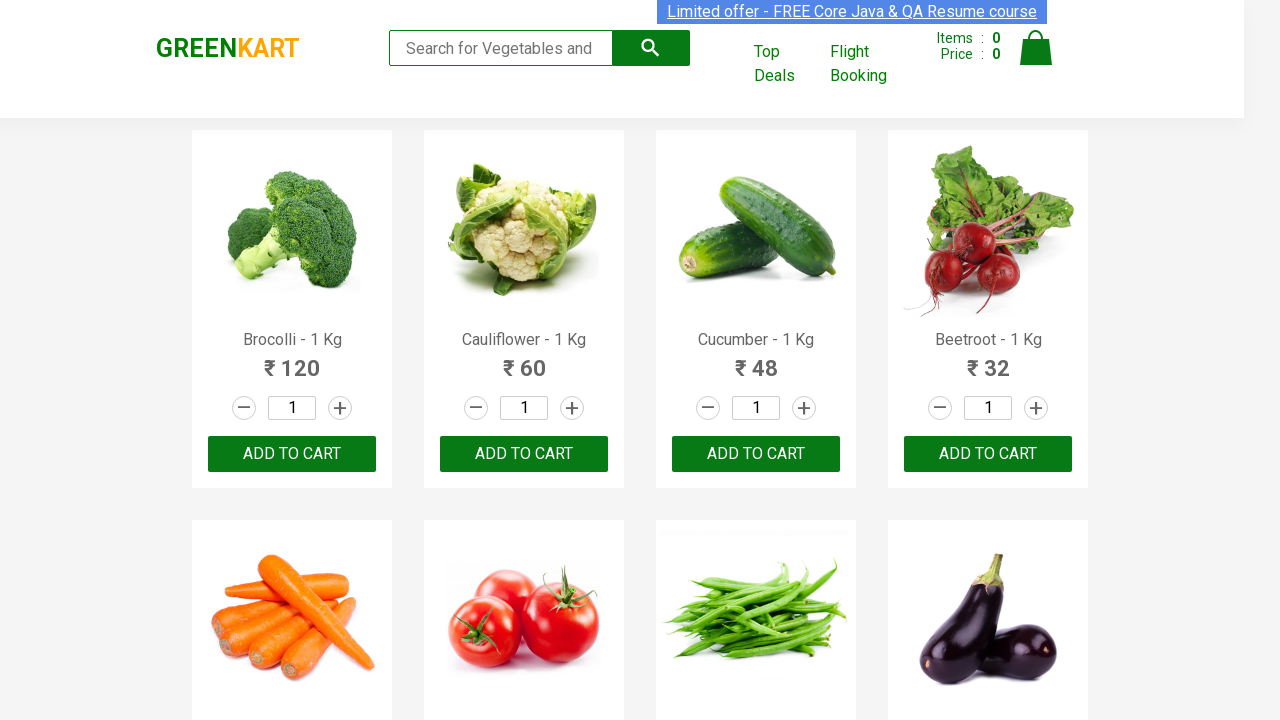

Retrieved product name: Brocolli - 1 Kg
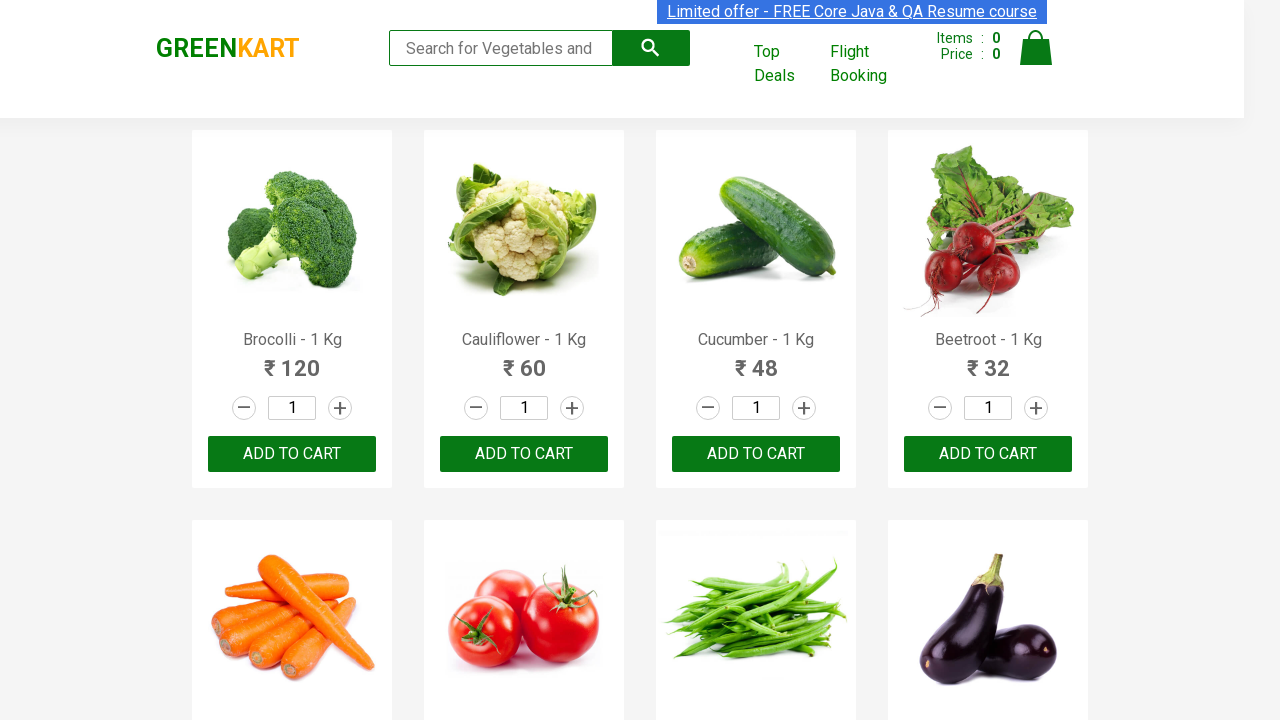

Retrieved product name: Cauliflower - 1 Kg
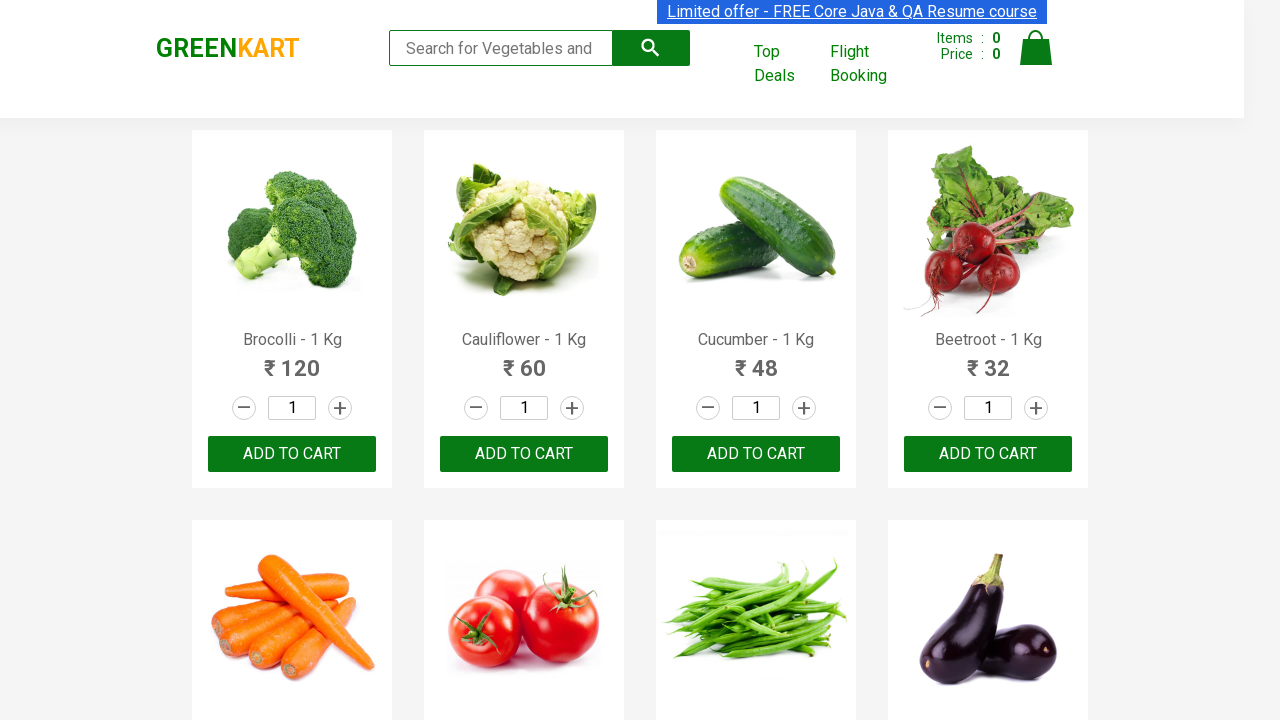

Retrieved product name: Cucumber - 1 Kg
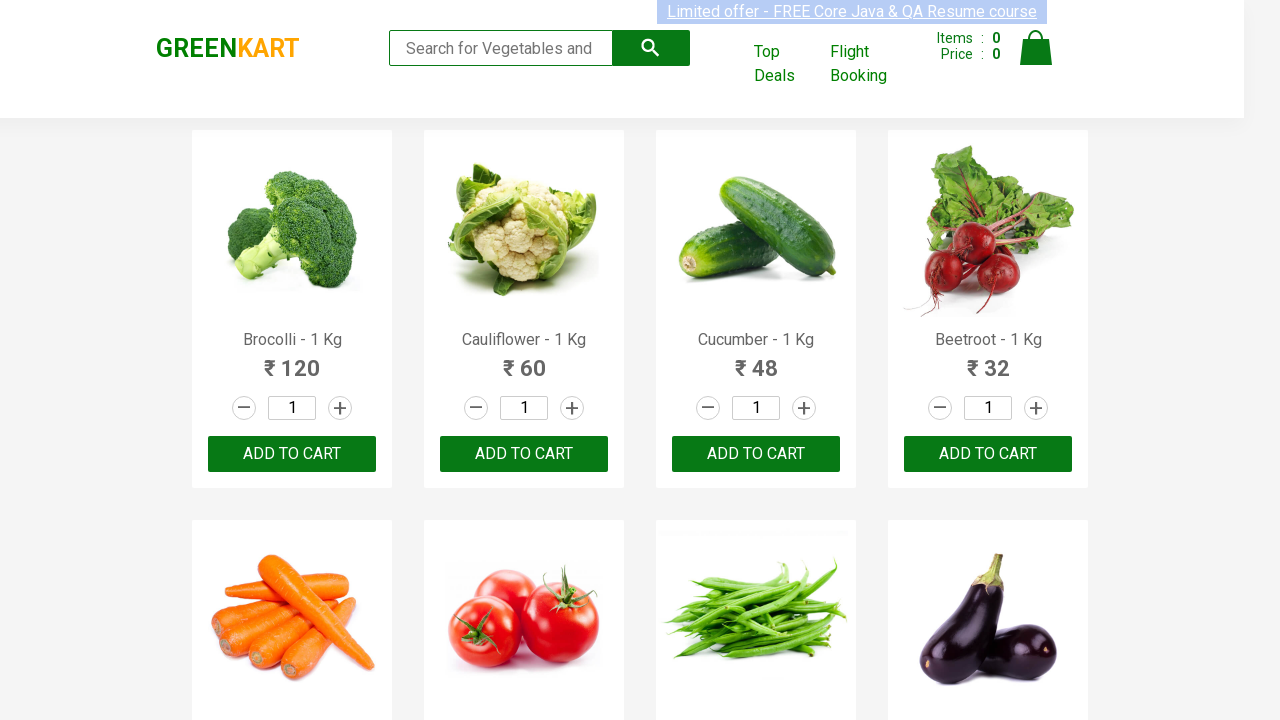

Located all Add to Cart buttons on the page
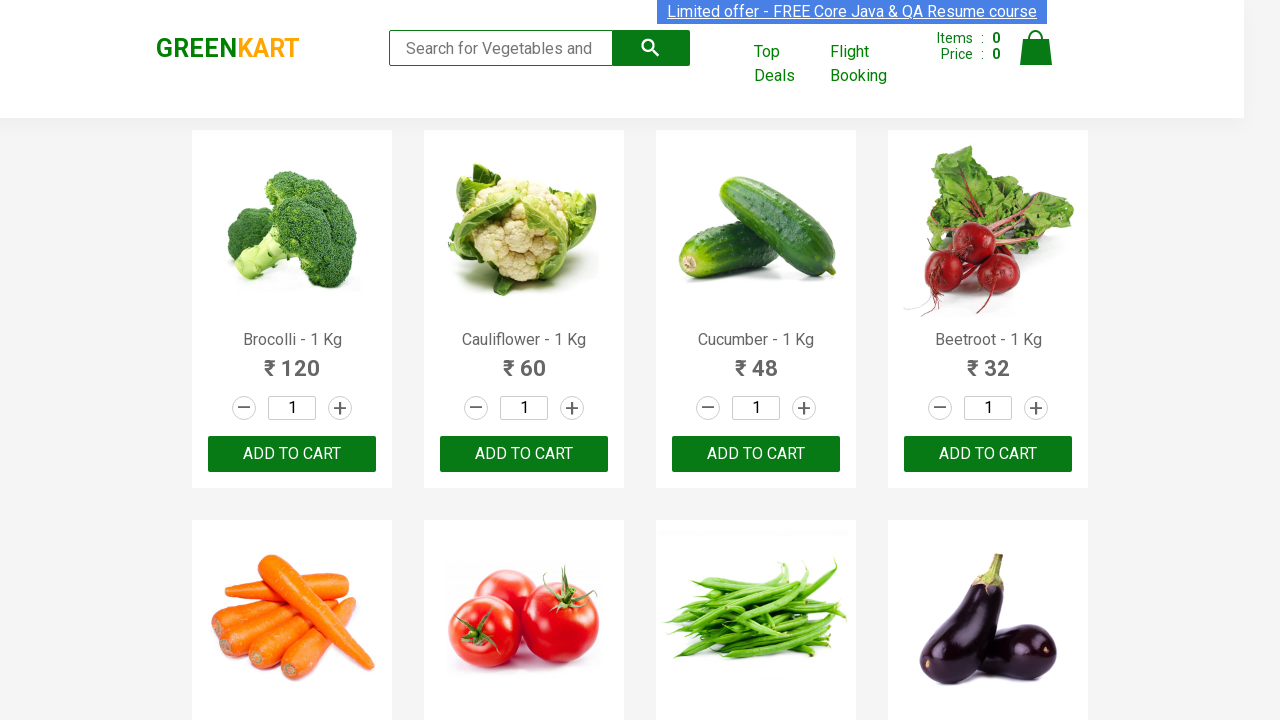

Clicked Add to Cart button for Cucumber product
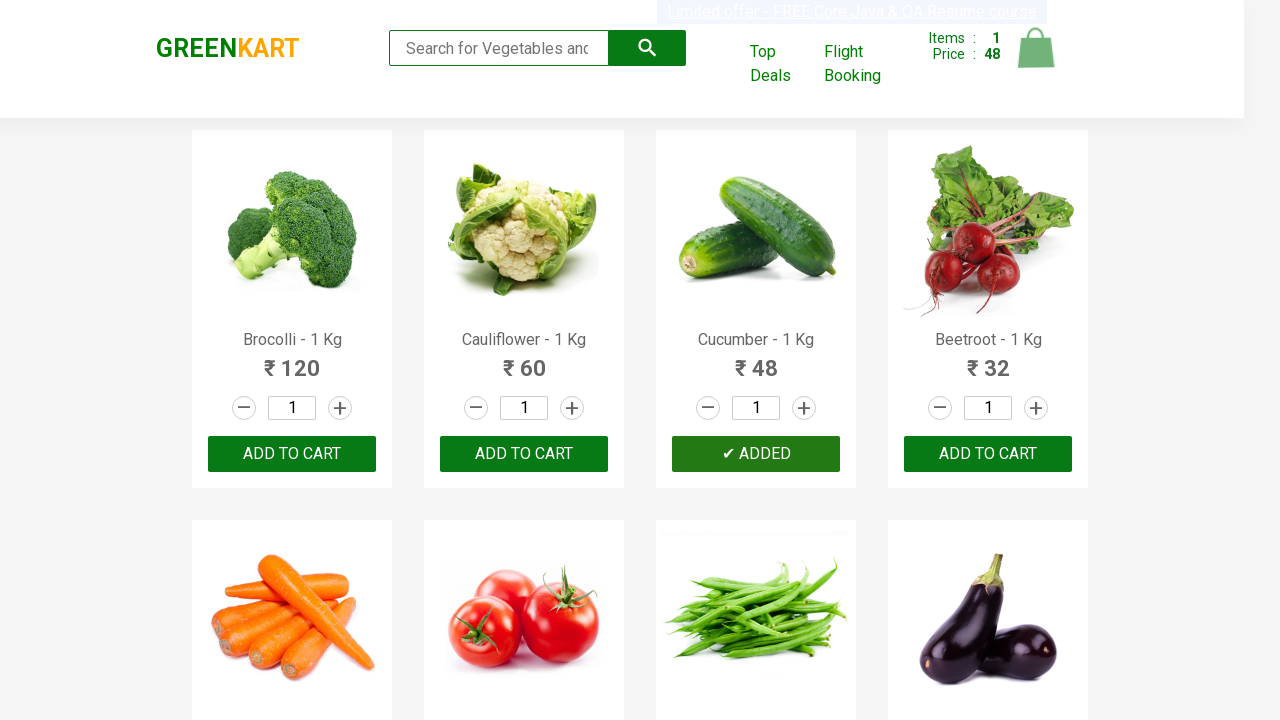

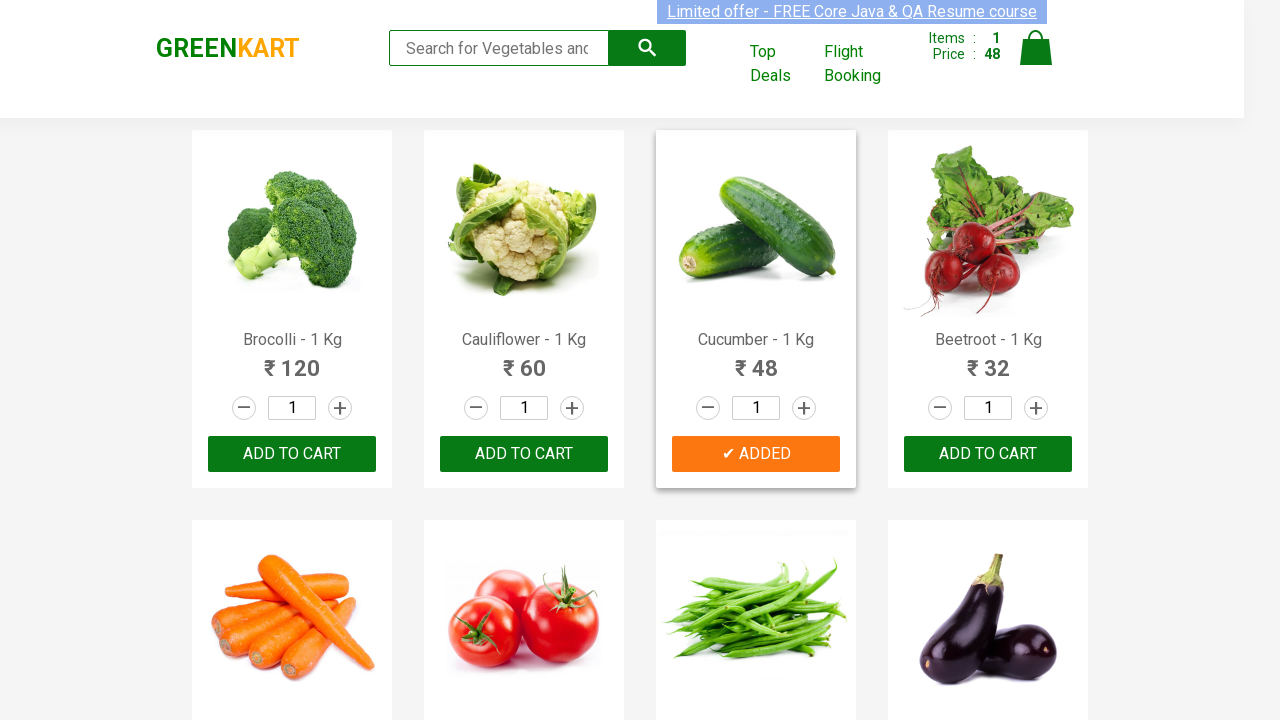